Tests dropdown select functionality by selecting options using different methods (visible text, value, and index) and verifying each selection.

Starting URL: https://kristinek.github.io/site/examples/actions

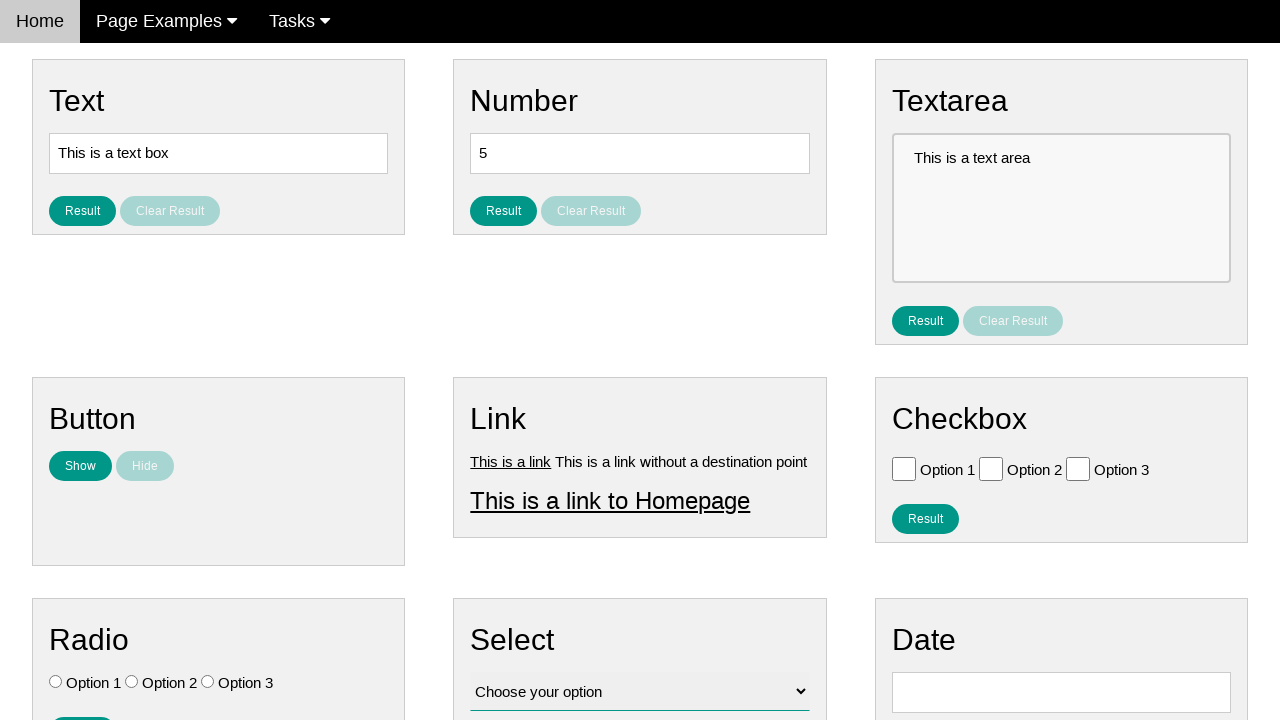

Selected 'Option 1' from dropdown by visible text on select#vfb-12
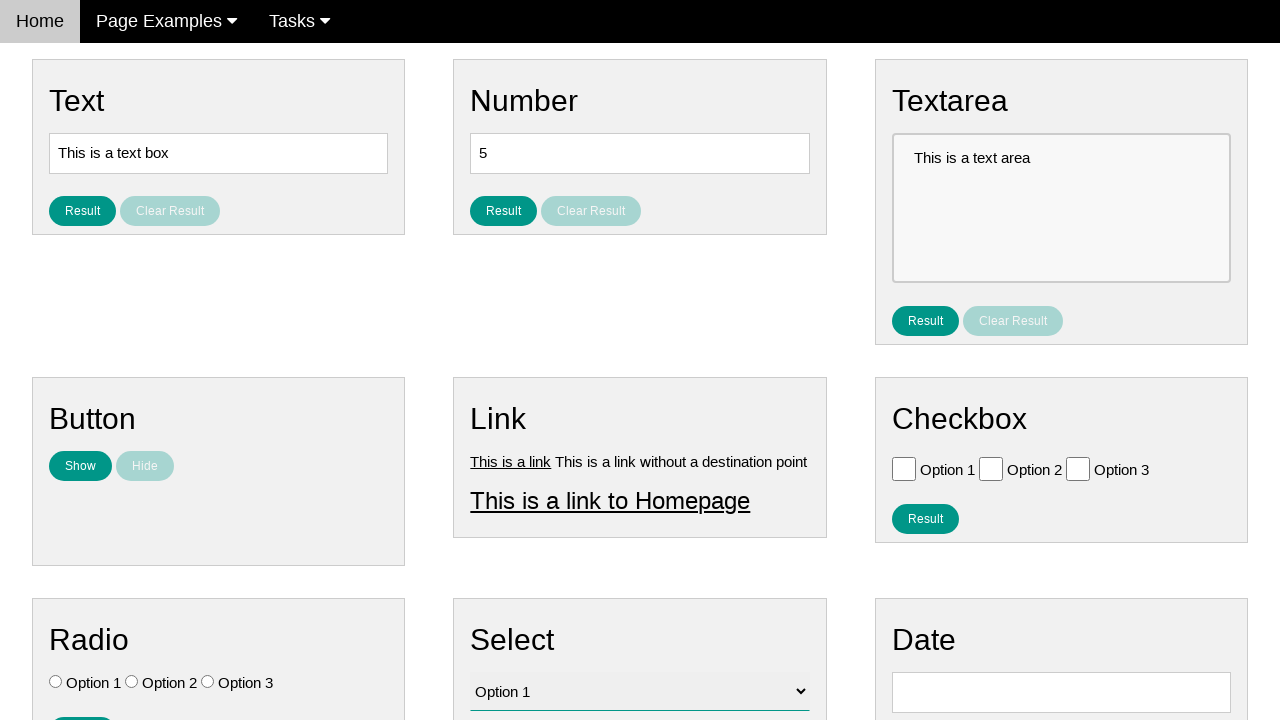

Clicked result button to verify selection at (504, 424) on button#result_button_select
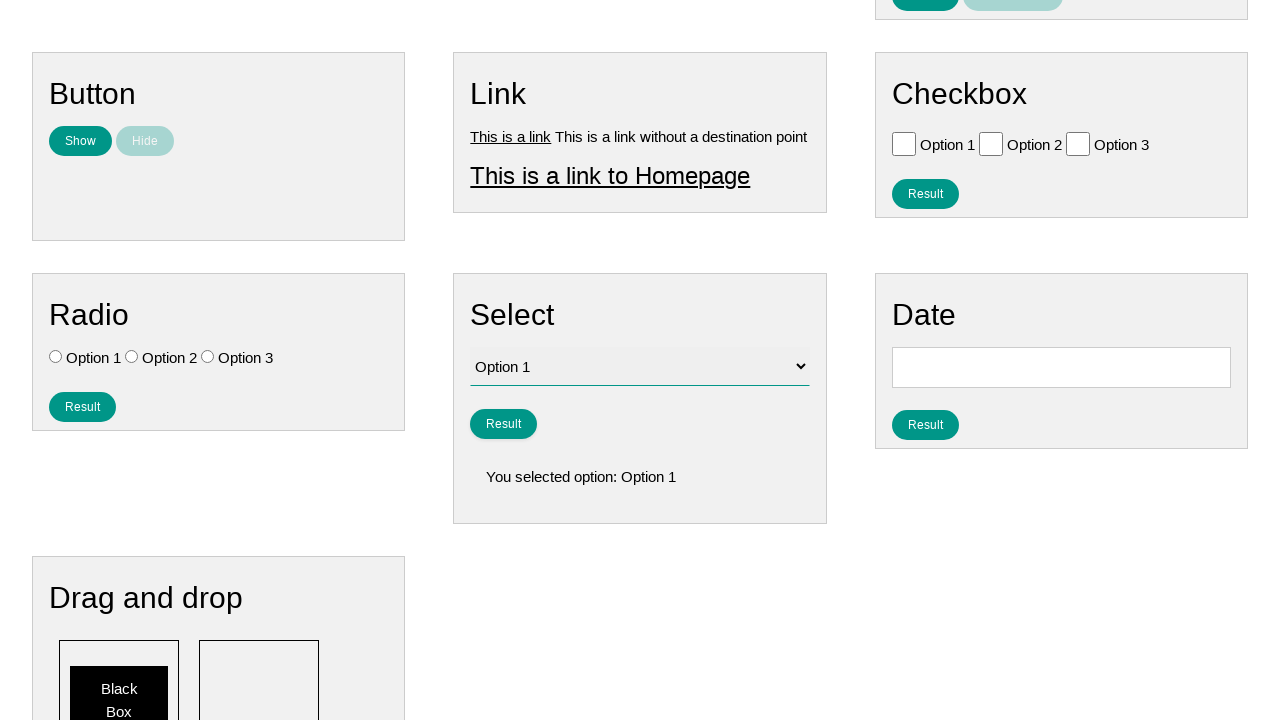

Result displayed after selecting Option 1
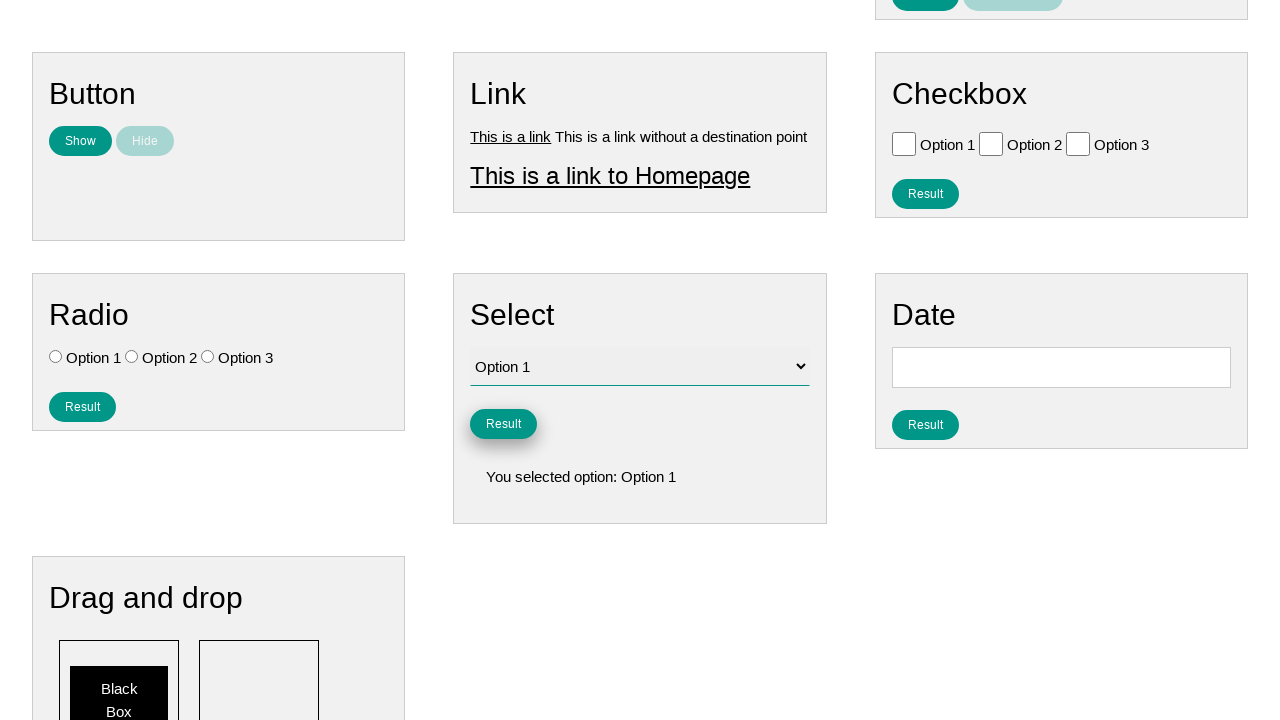

Selected 'Option 2' from dropdown by value attribute on select#vfb-12
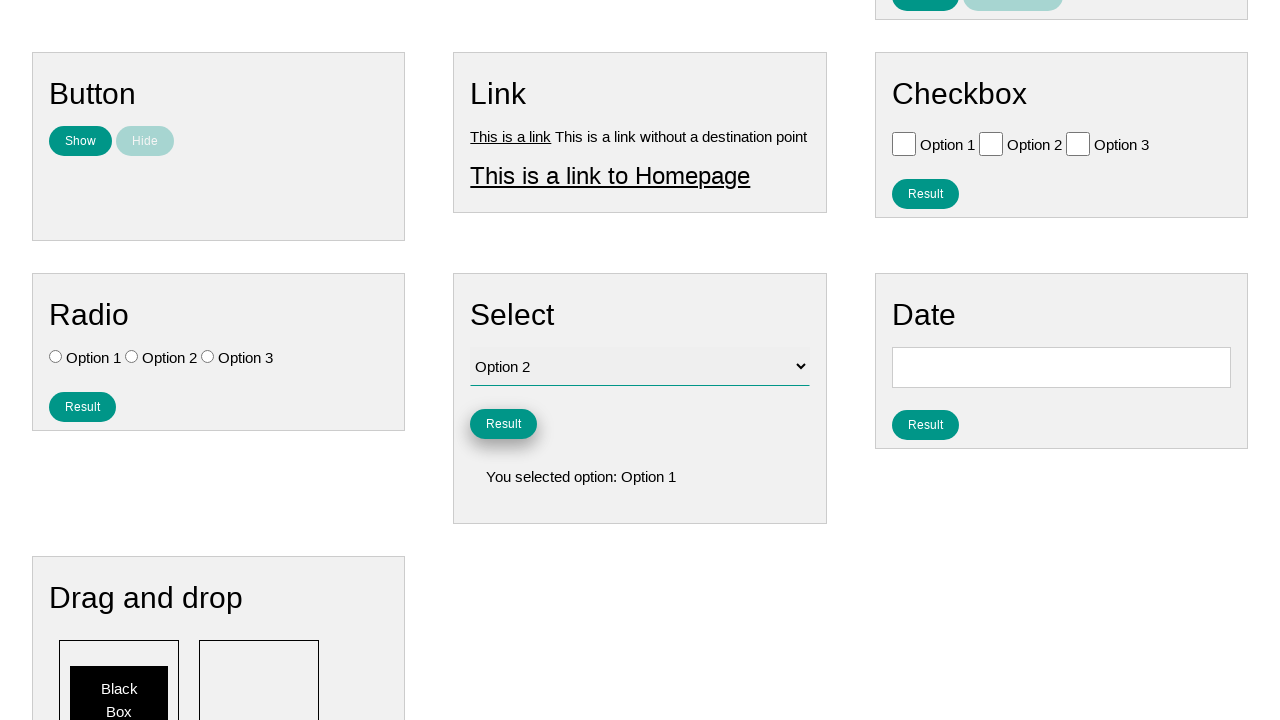

Clicked result button to verify selection at (504, 424) on button#result_button_select
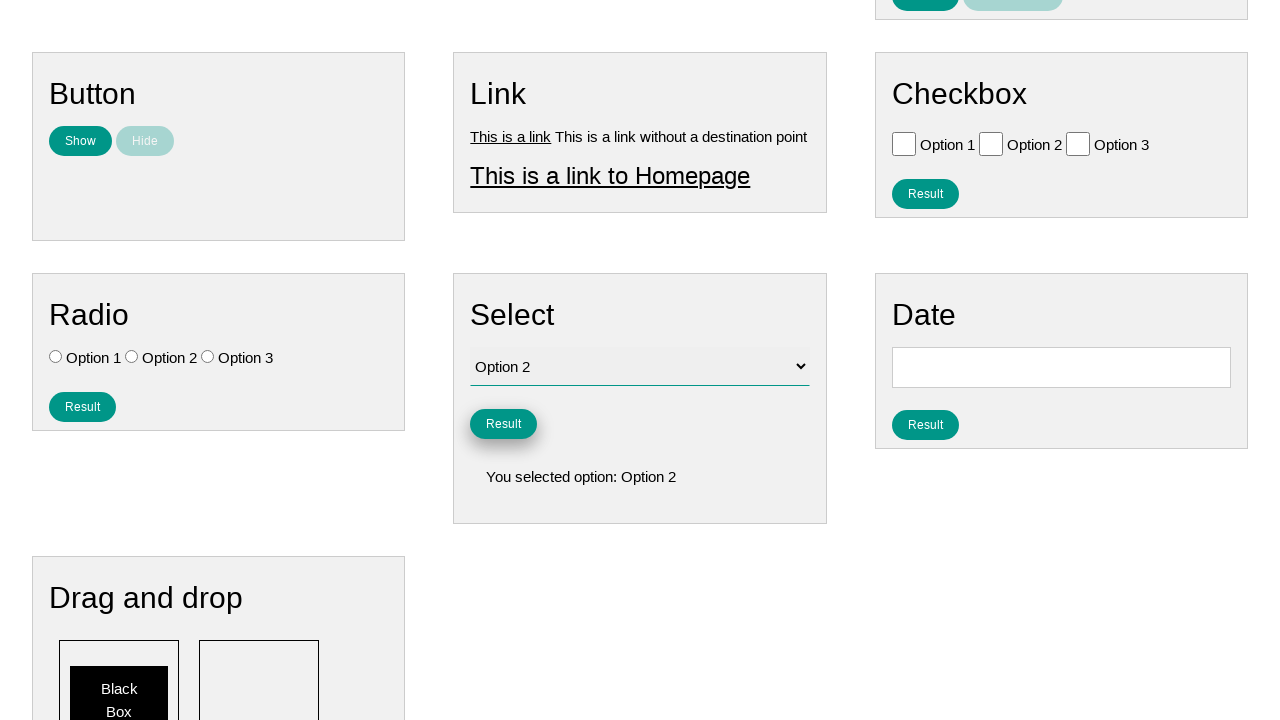

Selected option at index 3 from dropdown on select#vfb-12
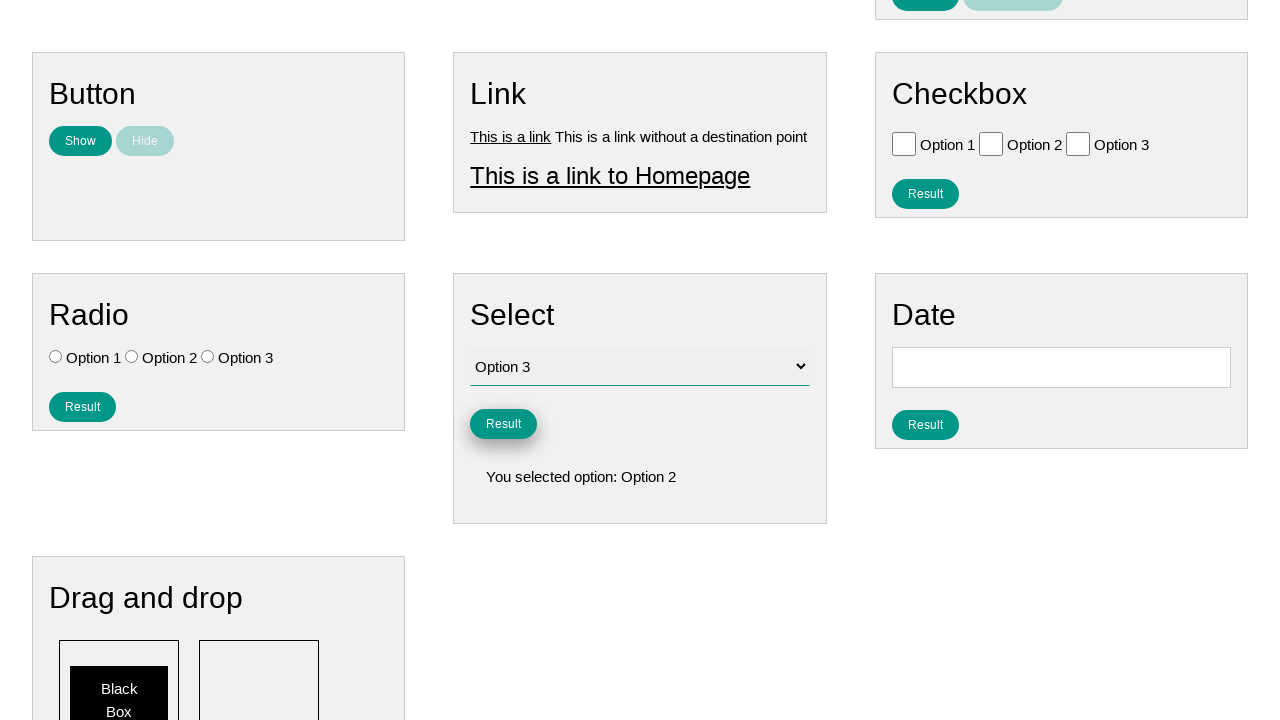

Clicked result button to verify selection at (504, 424) on button#result_button_select
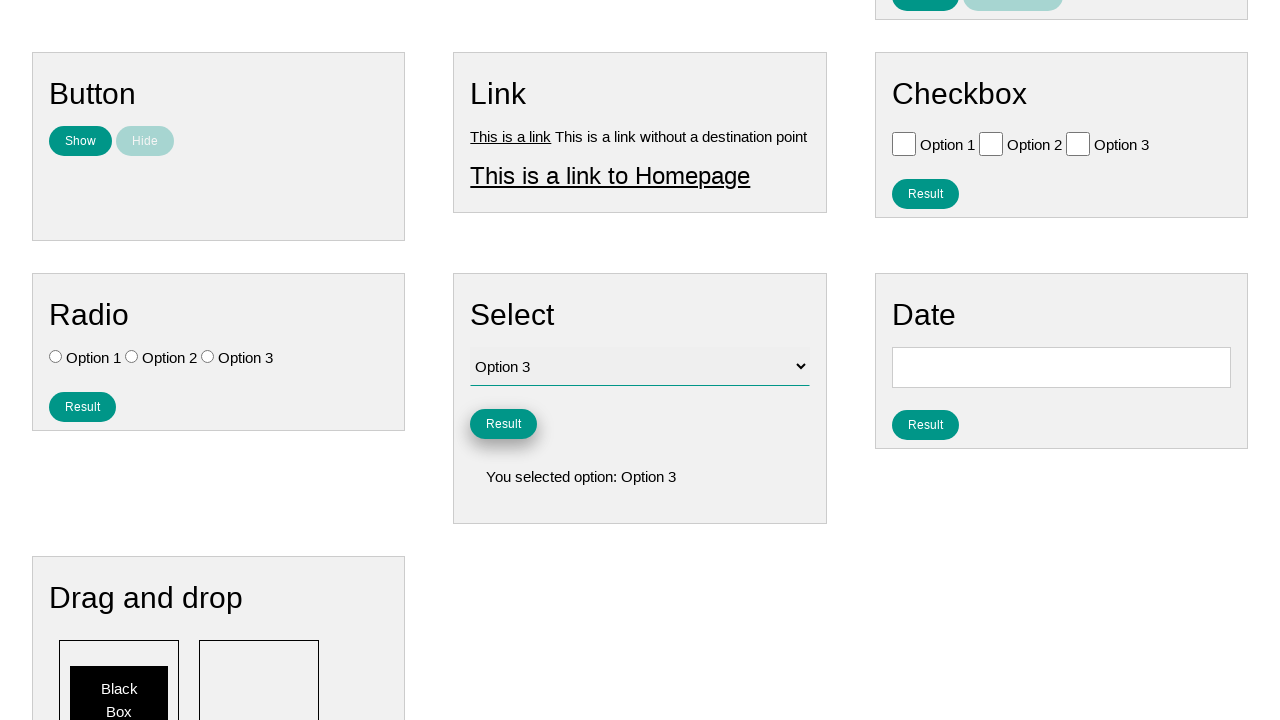

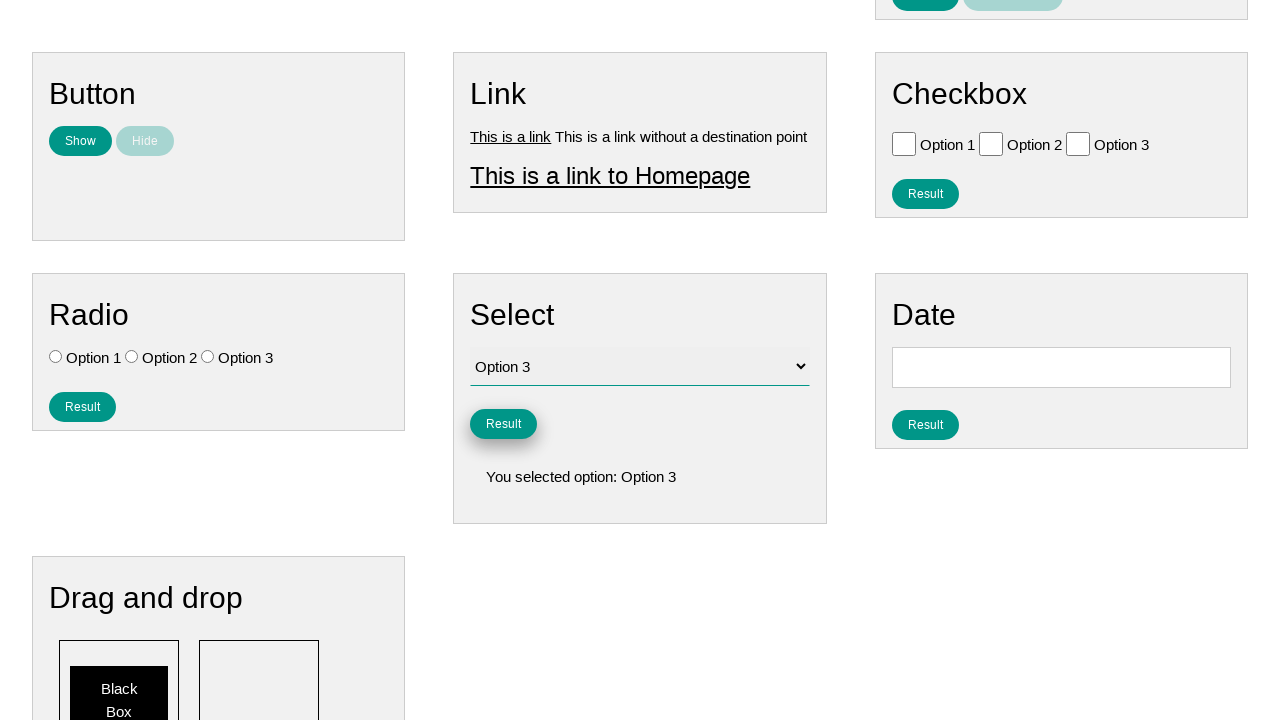